Tests the search functionality on an e-commerce practice site by entering a product short name and verifying the product name is displayed in search results

Starting URL: https://rahulshettyacademy.com/seleniumPractise/#/

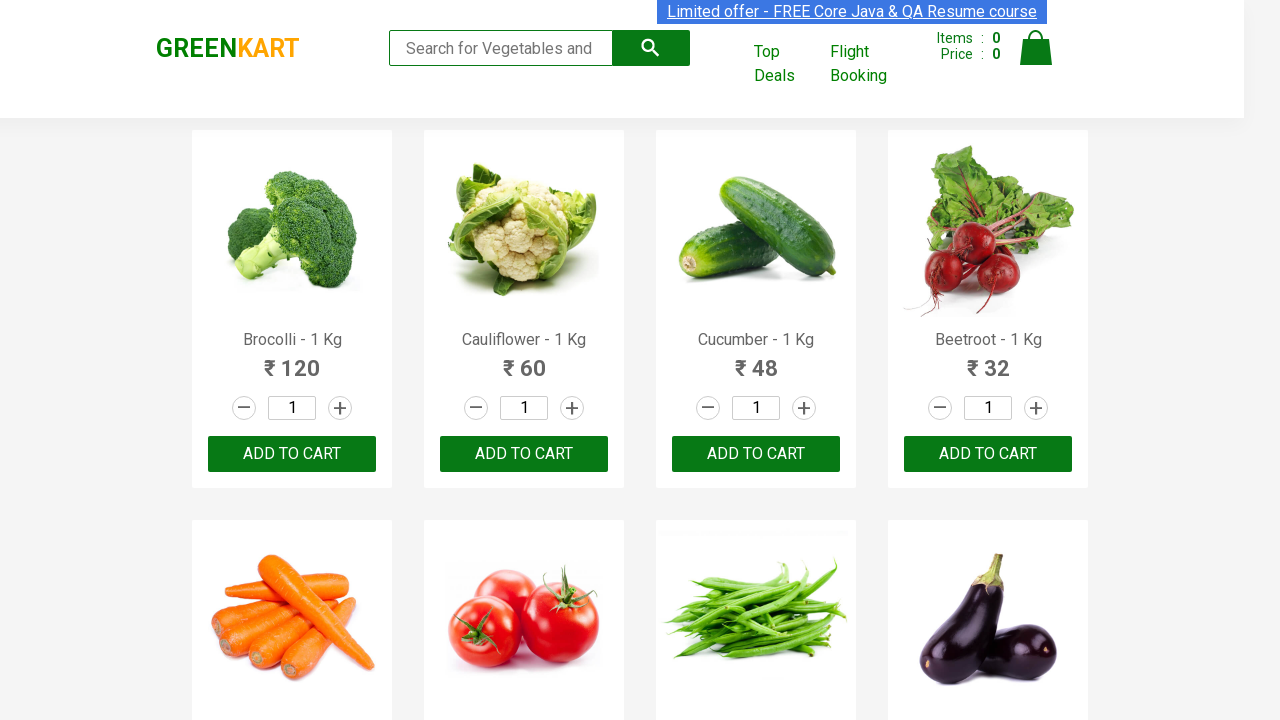

Filled search field with 'Beet' on input[type='search']
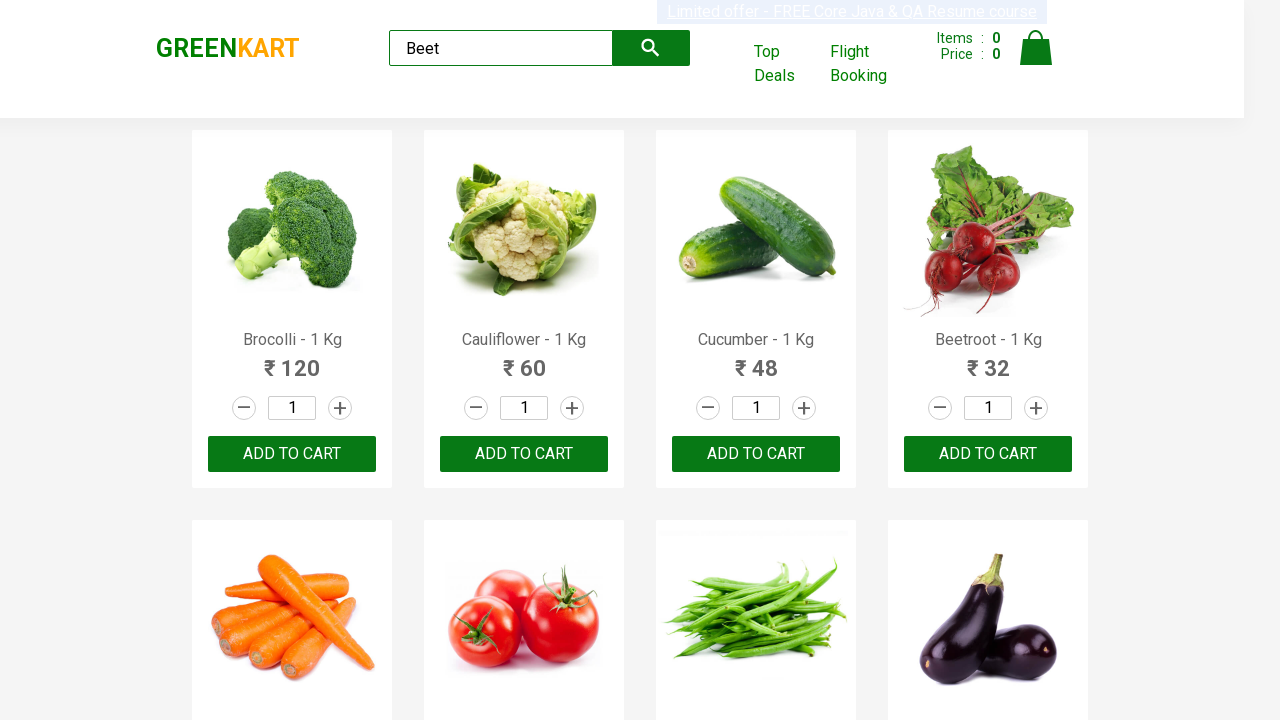

Search results loaded with product name visible
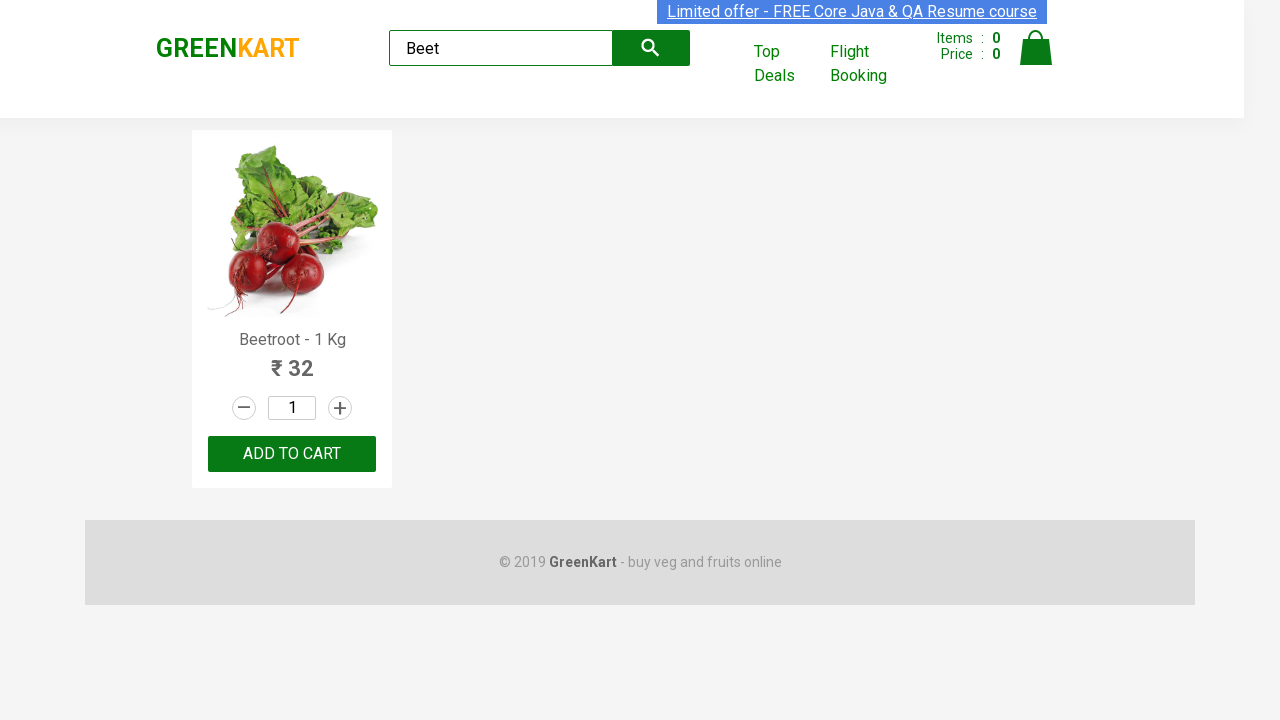

Extracted product name from search results: 'Beetroot - 1 Kg'
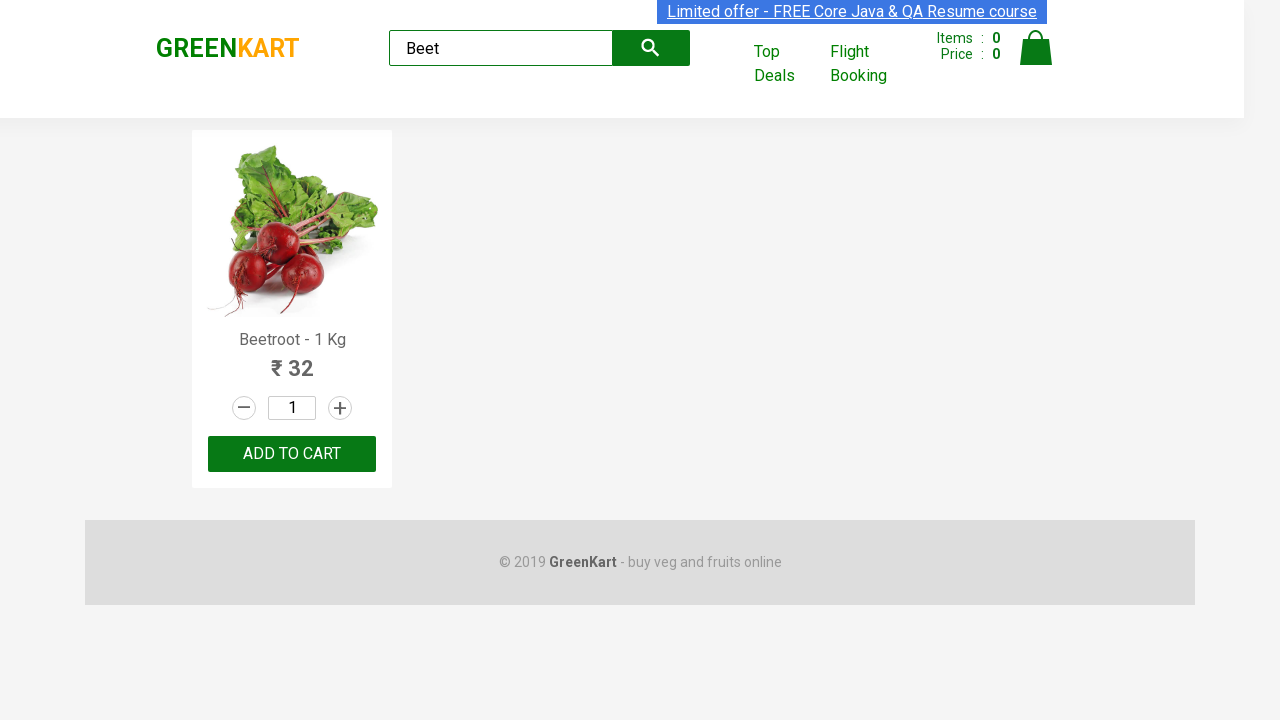

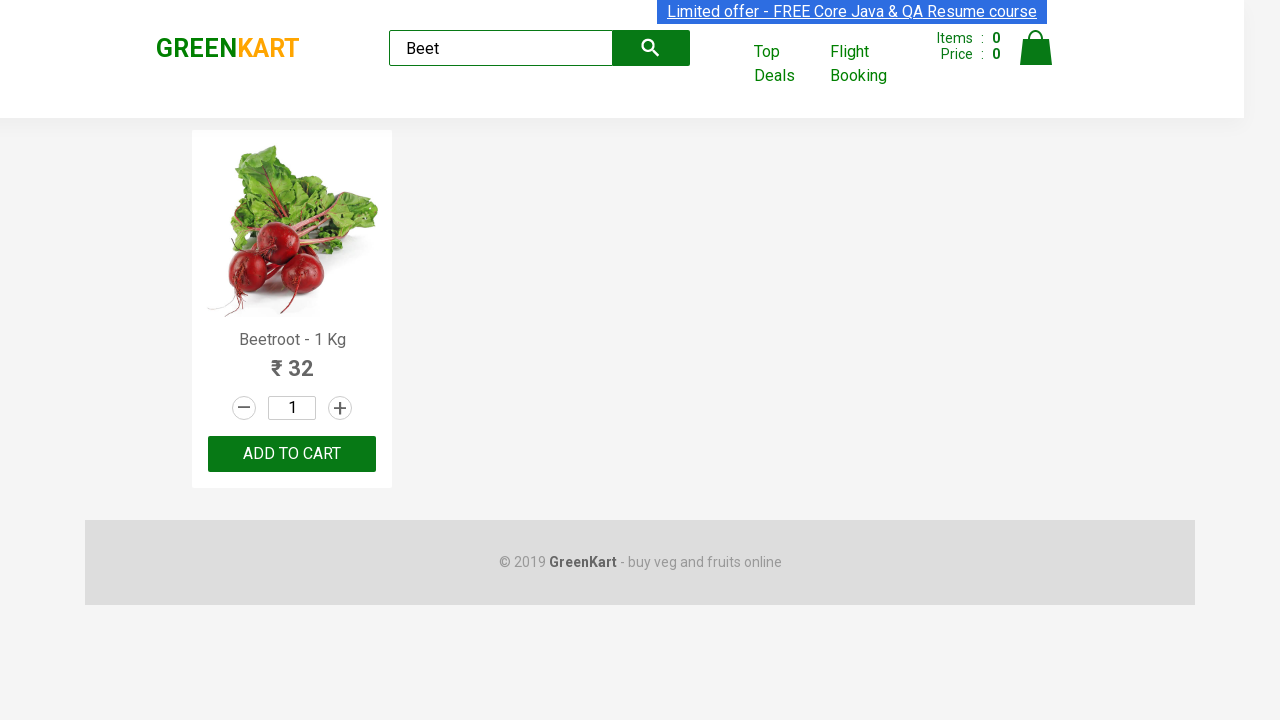